Tests confirmation popup functionality by triggering an alert, reading its text, and dismissing it to verify the cancel action

Starting URL: https://demo.automationtesting.in/Alerts.html

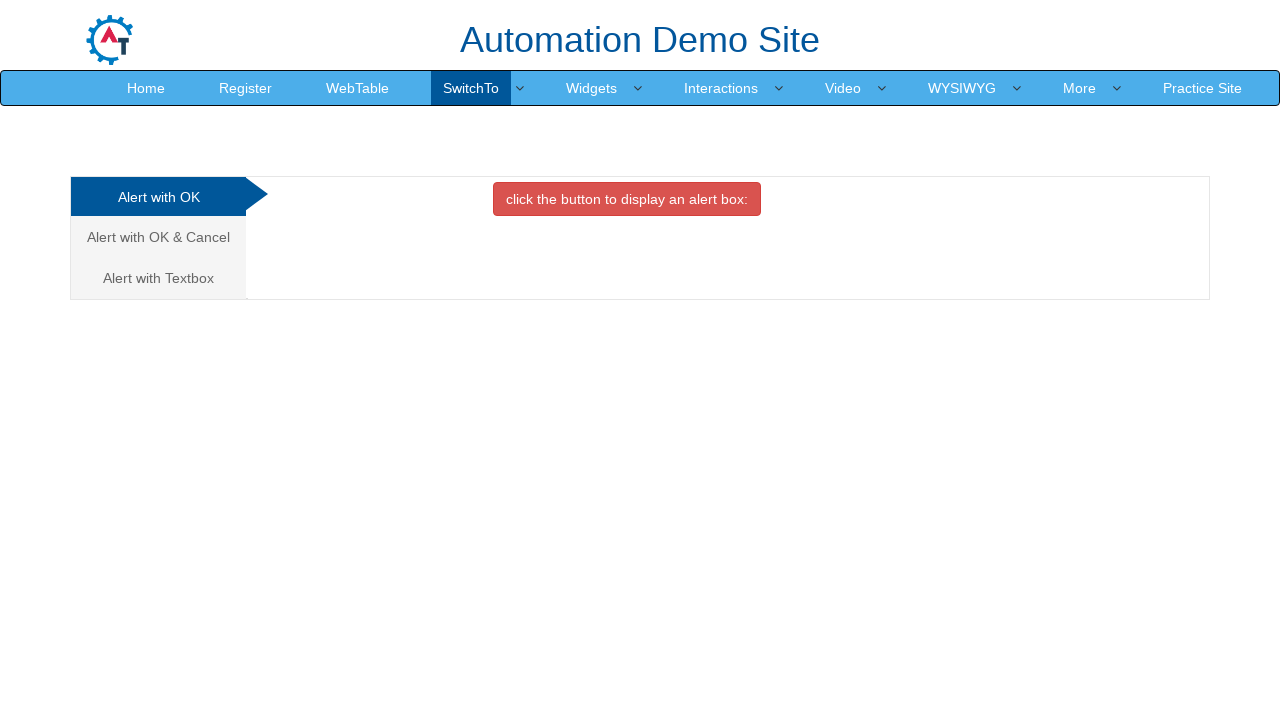

Clicked on the second tab (Alert with OK & Cancel) at (158, 237) on (//a[@class='analystic'])[2]
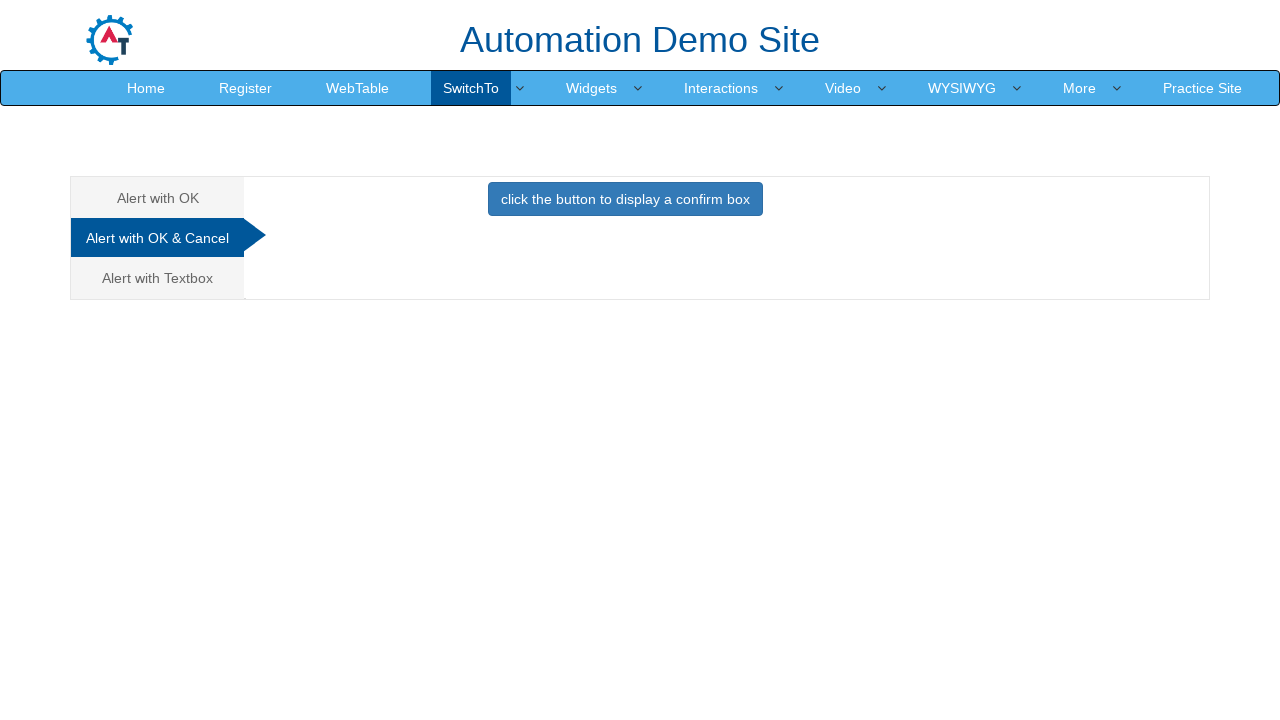

Clicked button to trigger confirmation alert at (625, 199) on xpath=//button[@class='btn btn-primary']
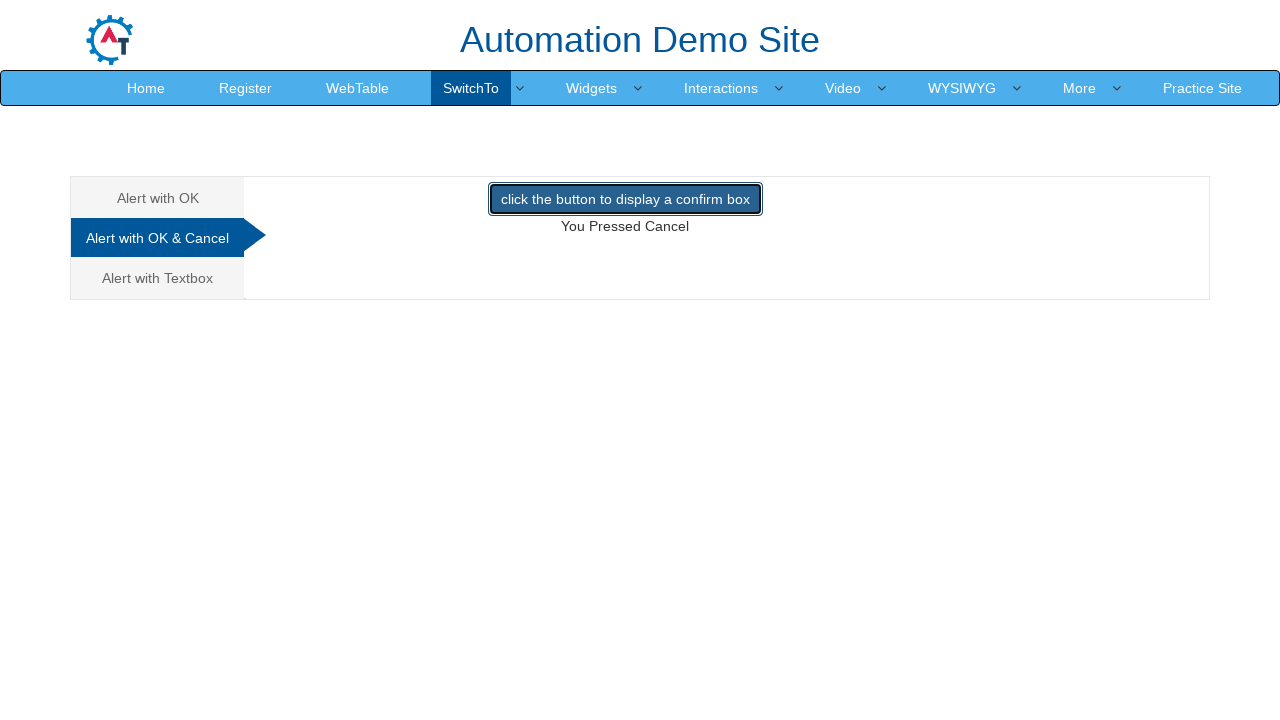

Set up dialog handler to dismiss confirmation popup
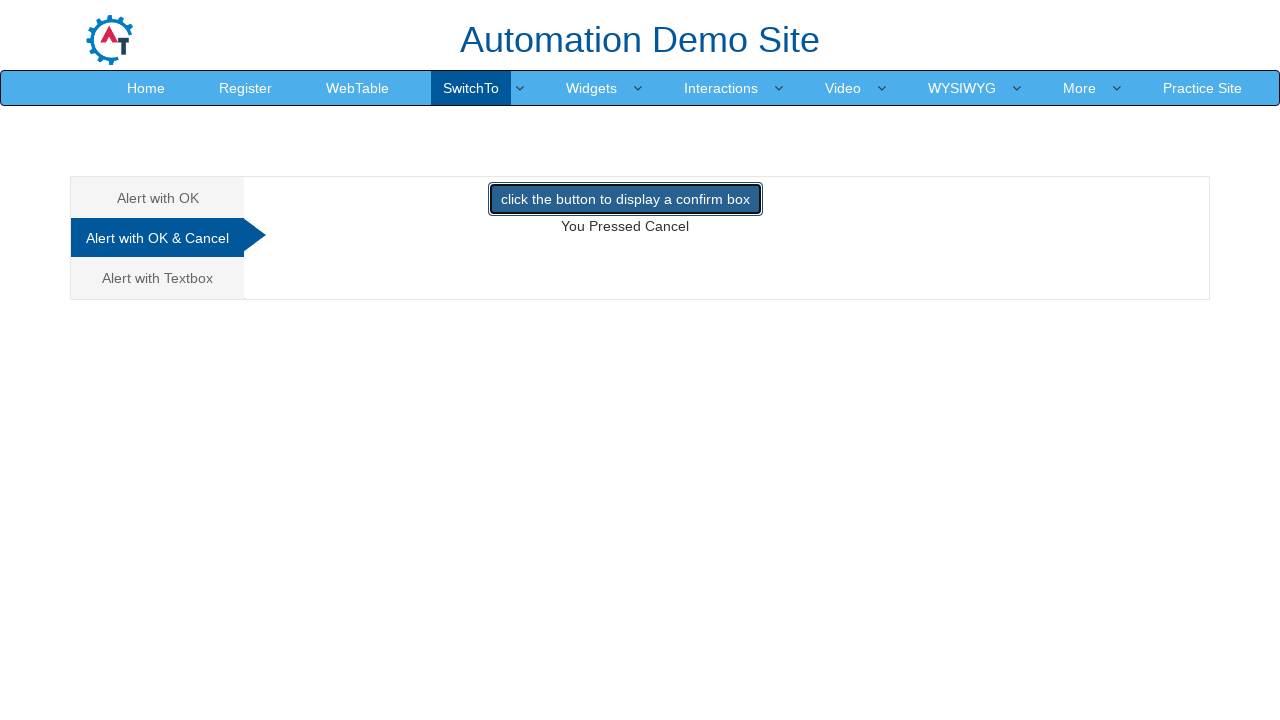

Result text element appeared after dismissing alert
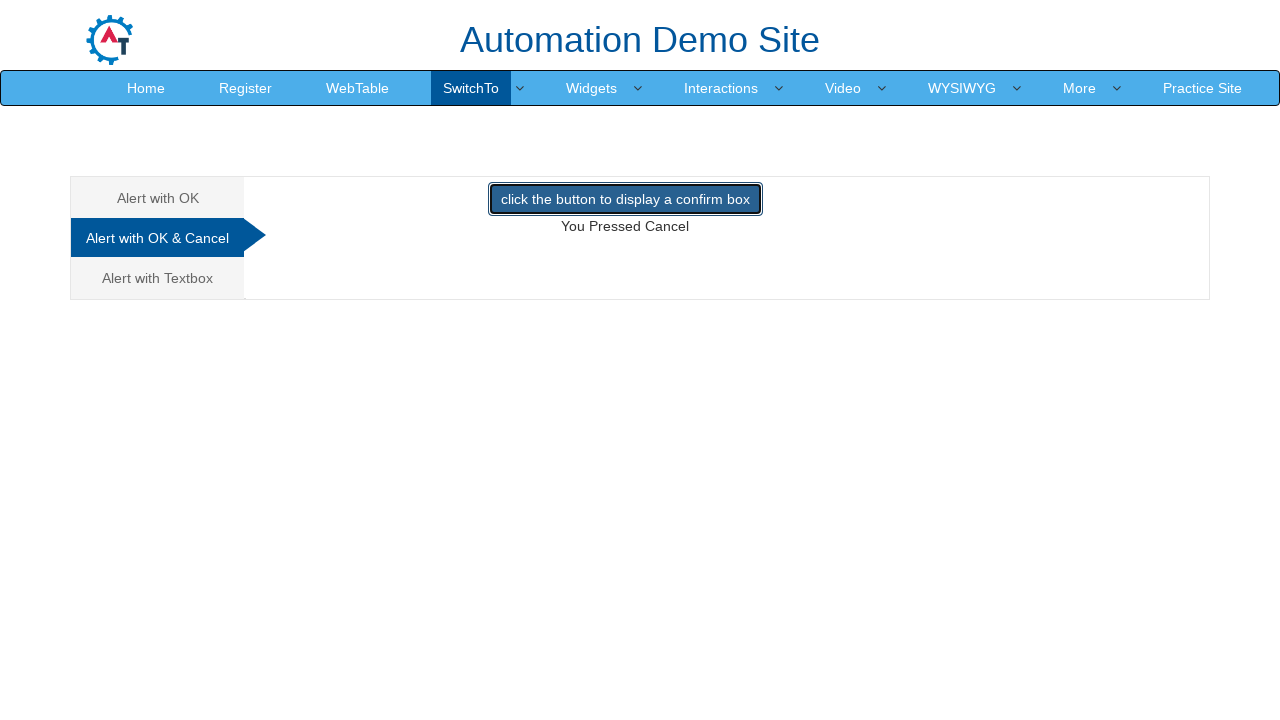

Retrieved result text from confirmation popup cancel action: You Pressed Cancel
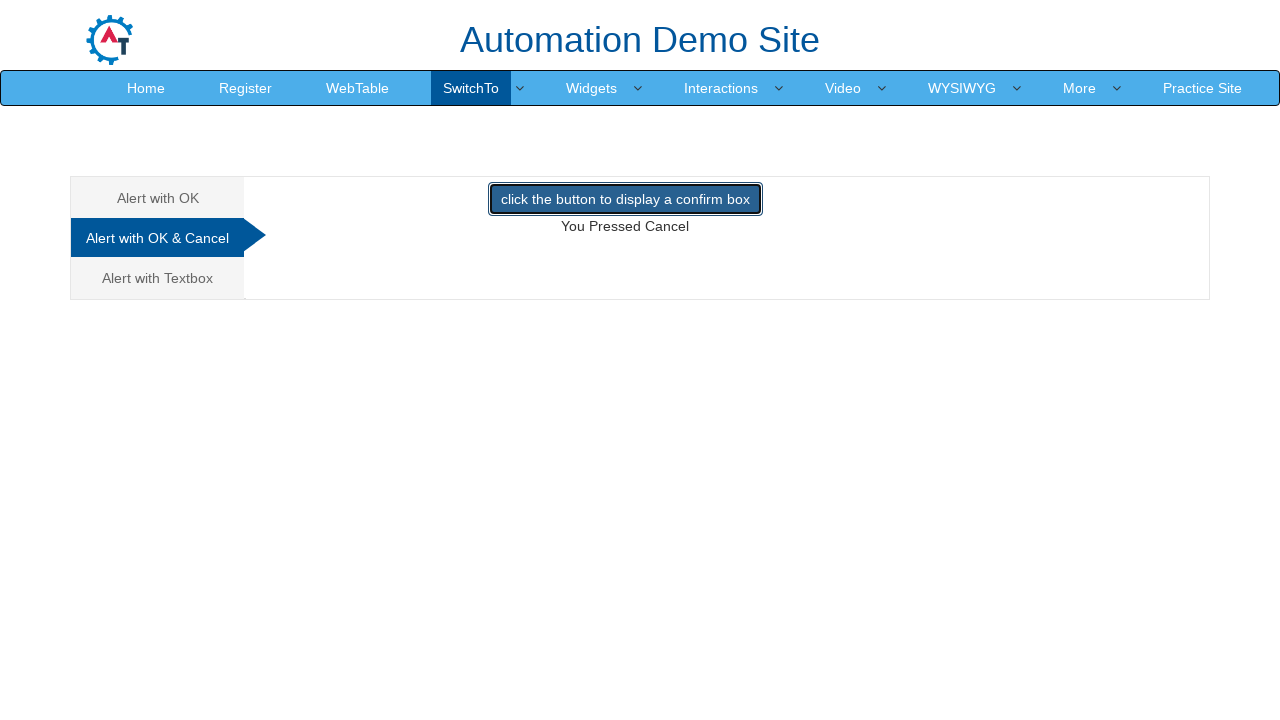

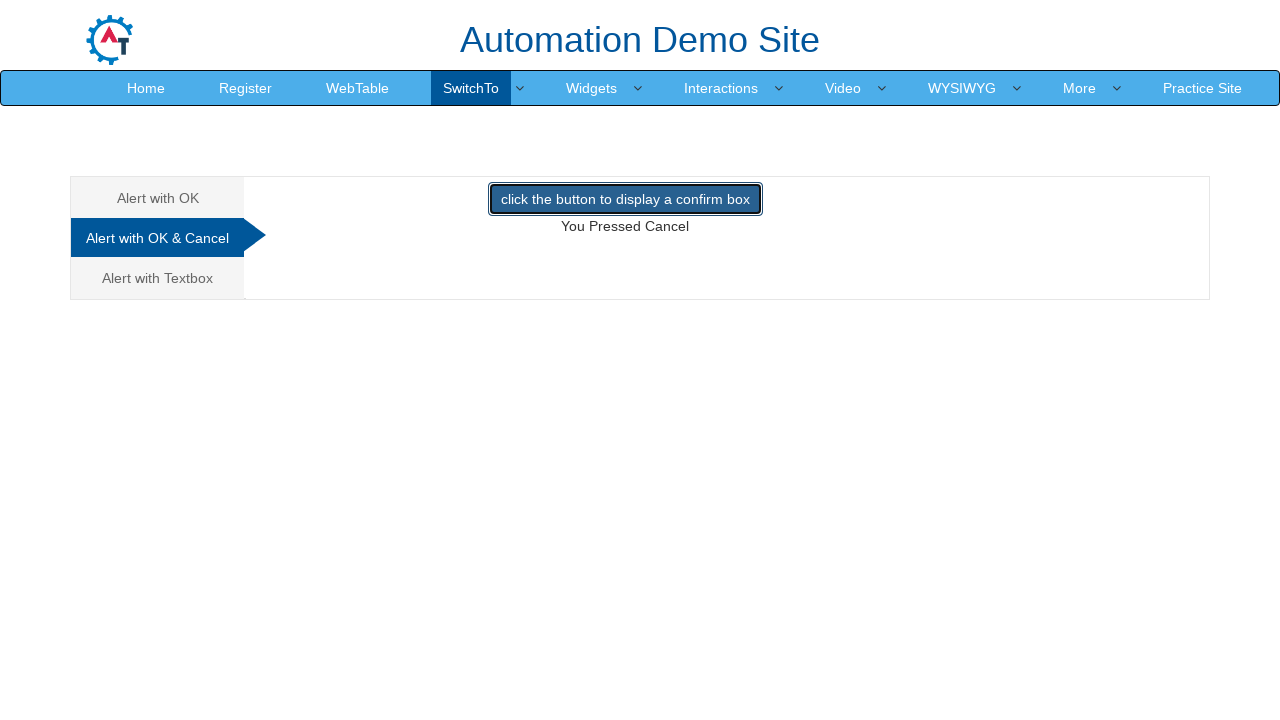